Tests that the registration form displays appropriate error messages when submitted with empty fields

Starting URL: https://alada.vn/tai-khoan/dang-ky.html

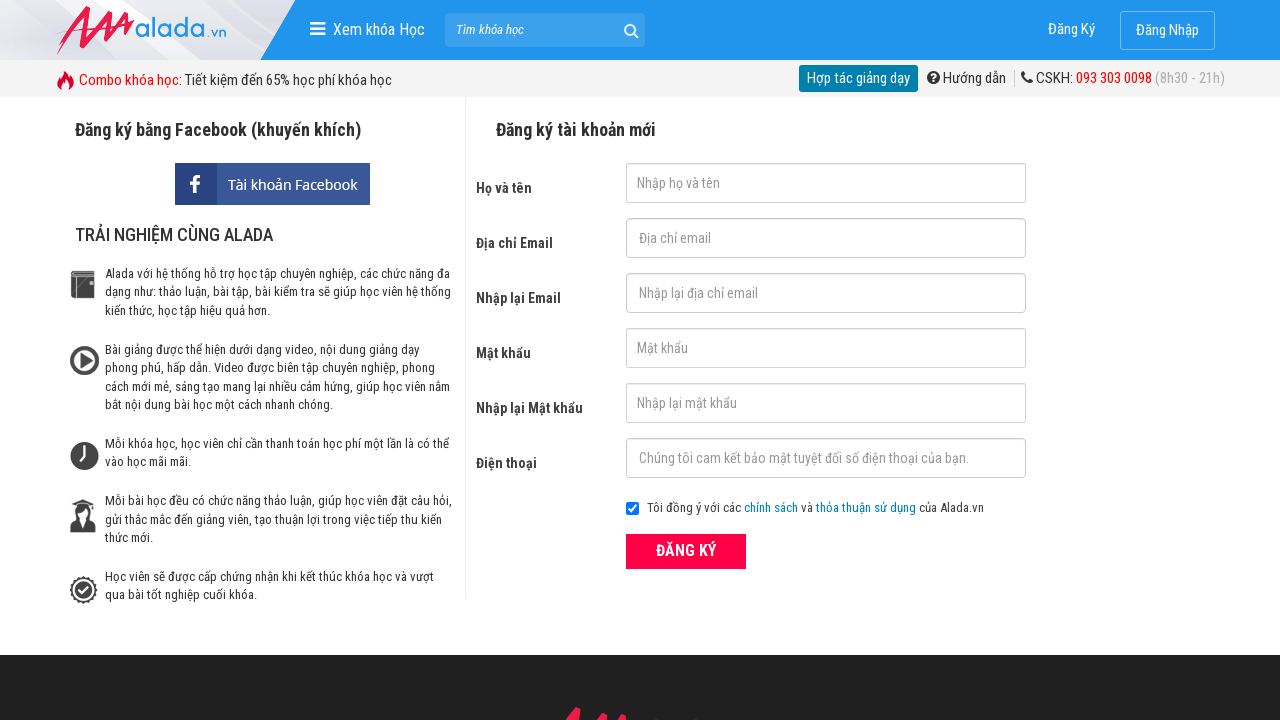

Navigated to registration page at https://alada.vn/tai-khoan/dang-ky.html
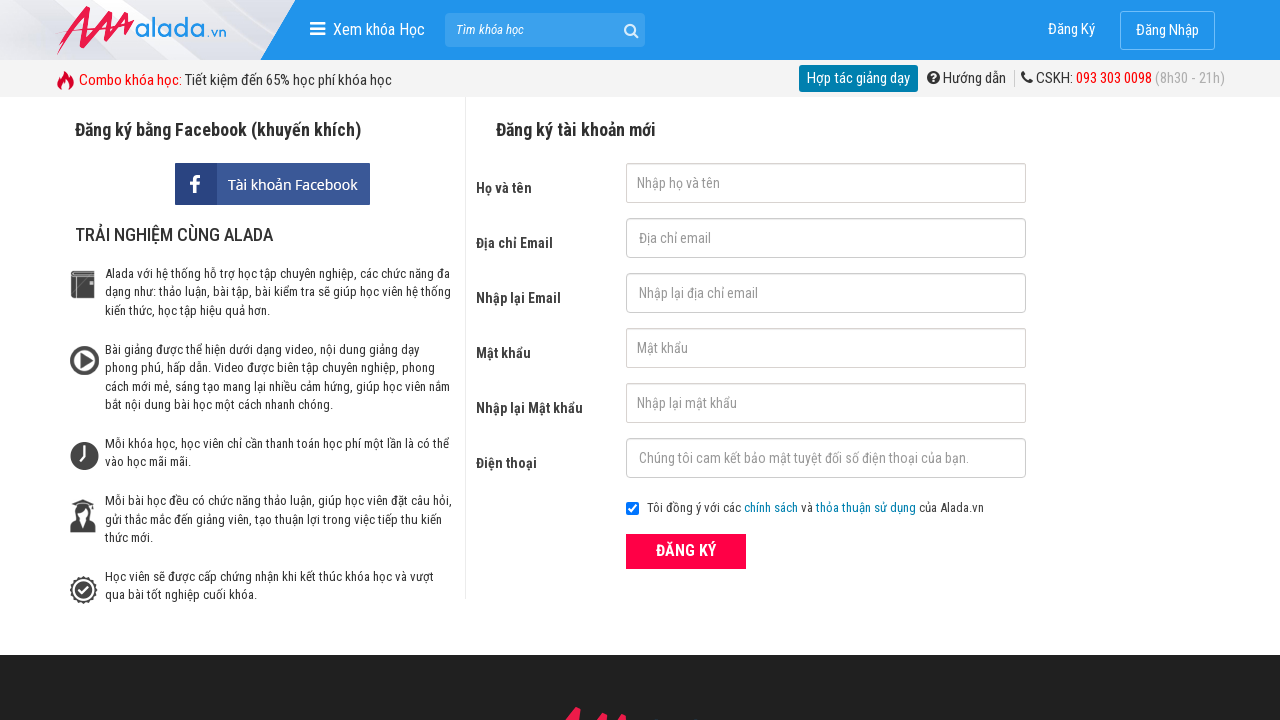

Clicked ĐĂNG KÝ (Register) button without filling any fields at (686, 551) on xpath=//form[@id='frmLogin']//button[text()='ĐĂNG KÝ']
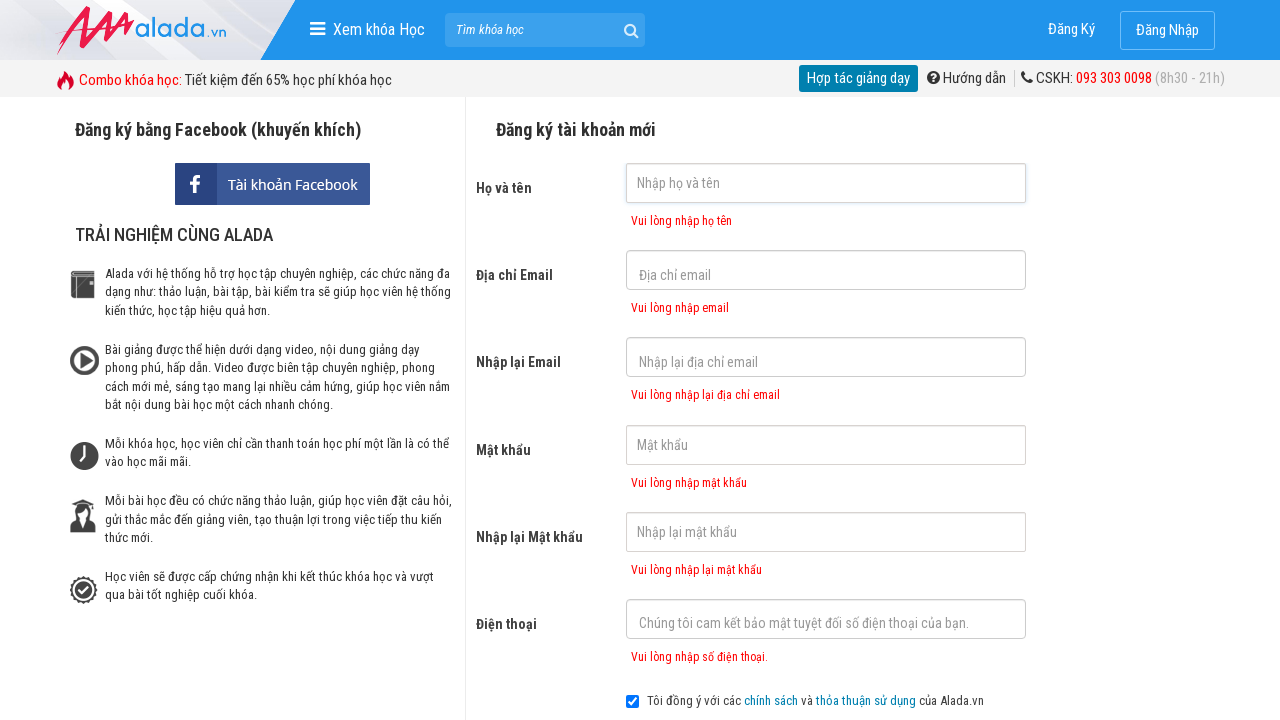

Error message for first name field appeared
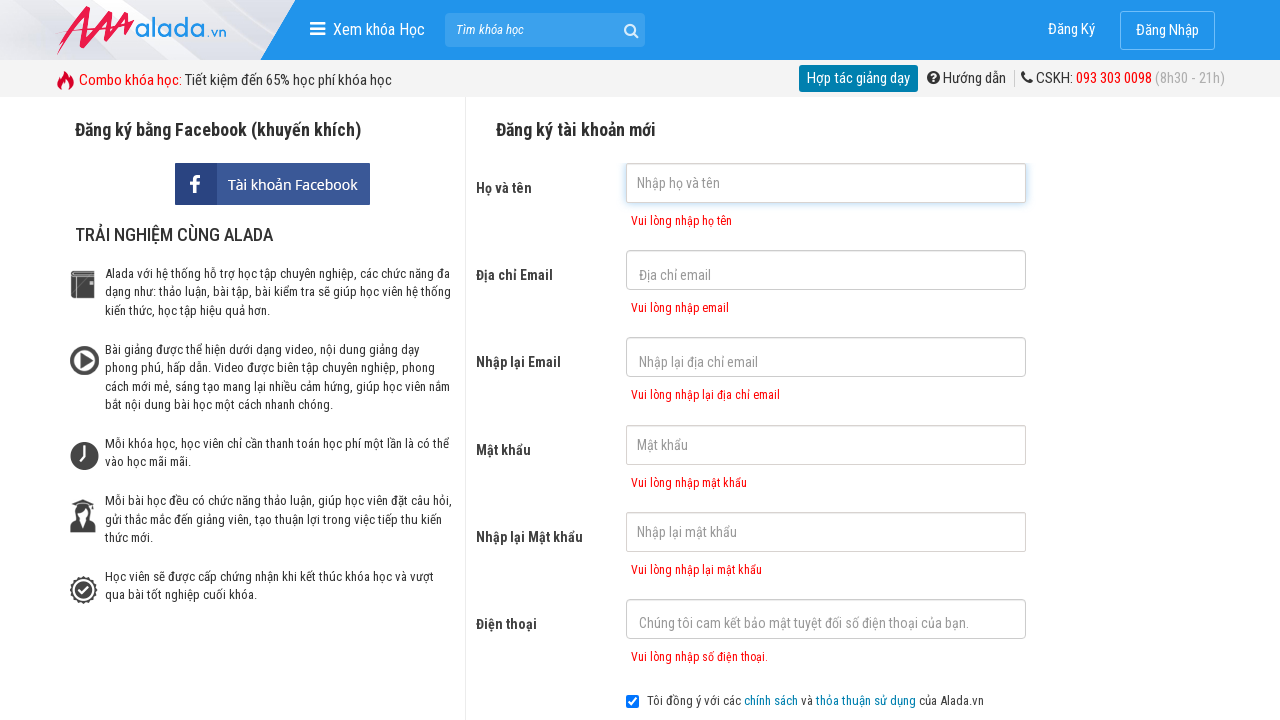

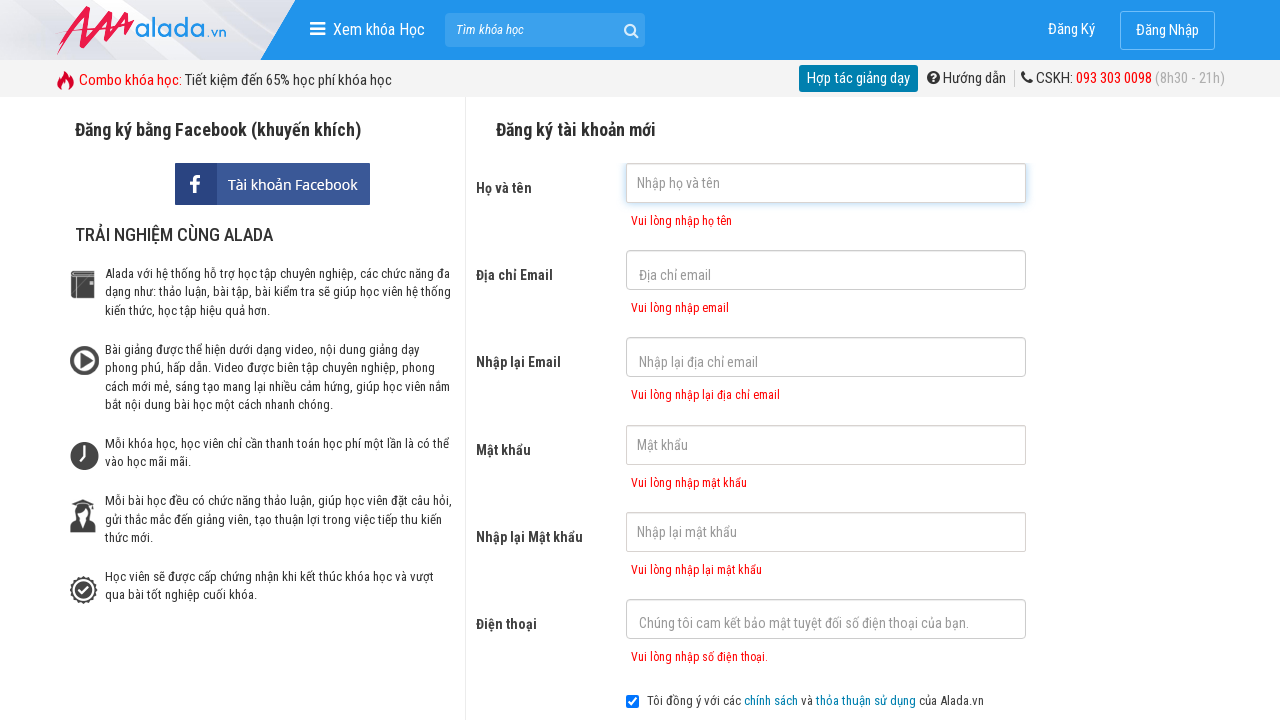